Tests JavaScript prompt alert functionality by clicking the JS Prompt button, entering text into the prompt dialog, and accepting it.

Starting URL: https://the-internet.herokuapp.com/javascript_alerts

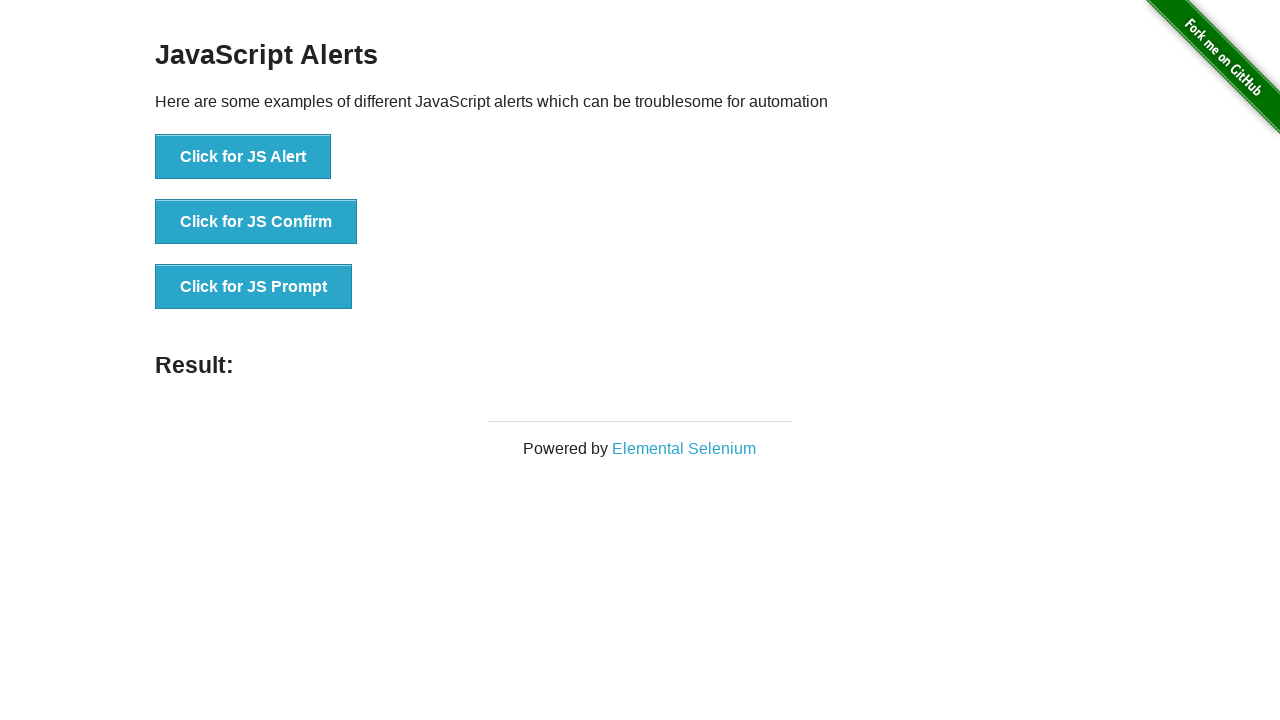

Set up dialog handler to accept prompt with text 'Shilpa'
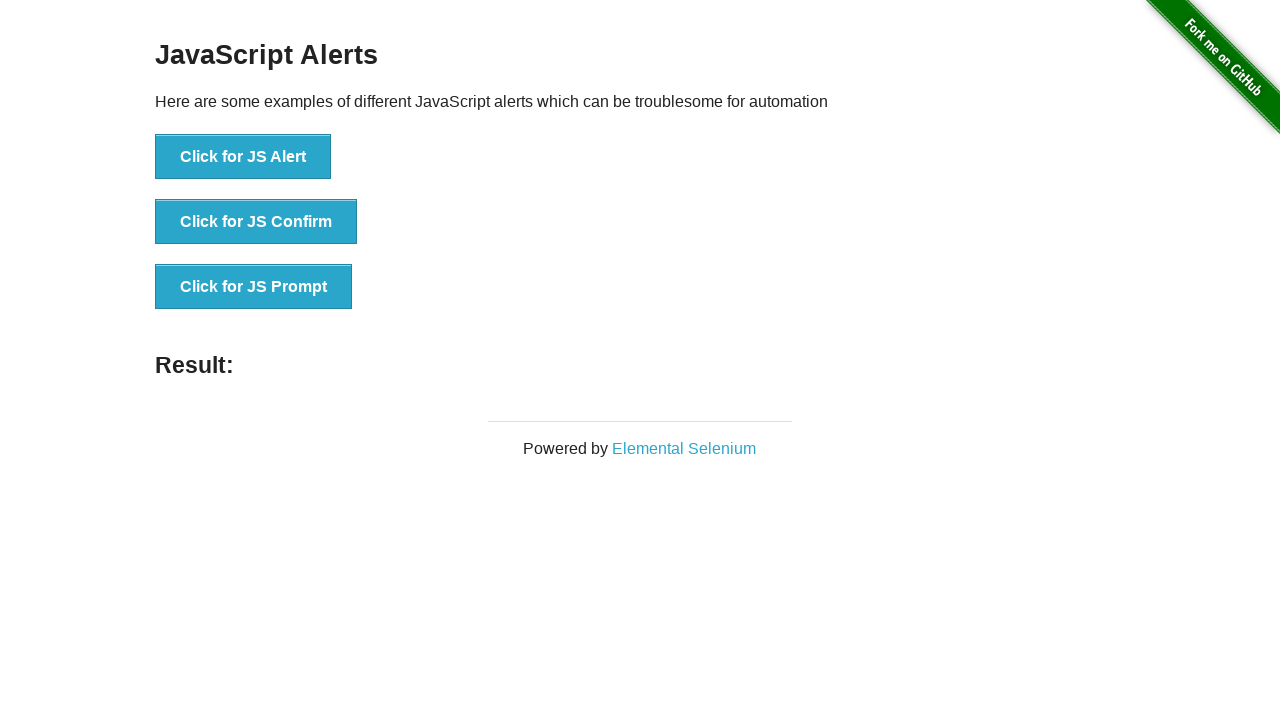

Clicked JS Prompt button to trigger prompt dialog at (254, 287) on xpath=//button[@onclick='jsPrompt()']
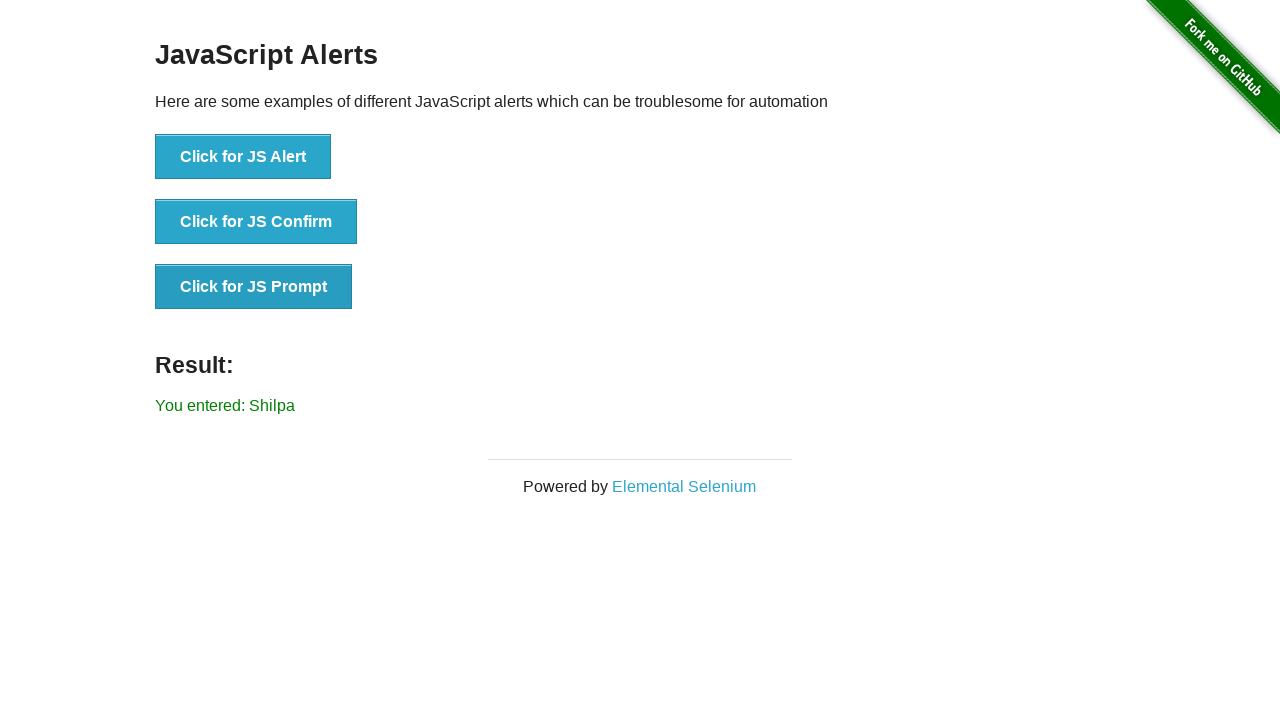

Verified prompt result 'Shilpa' is displayed
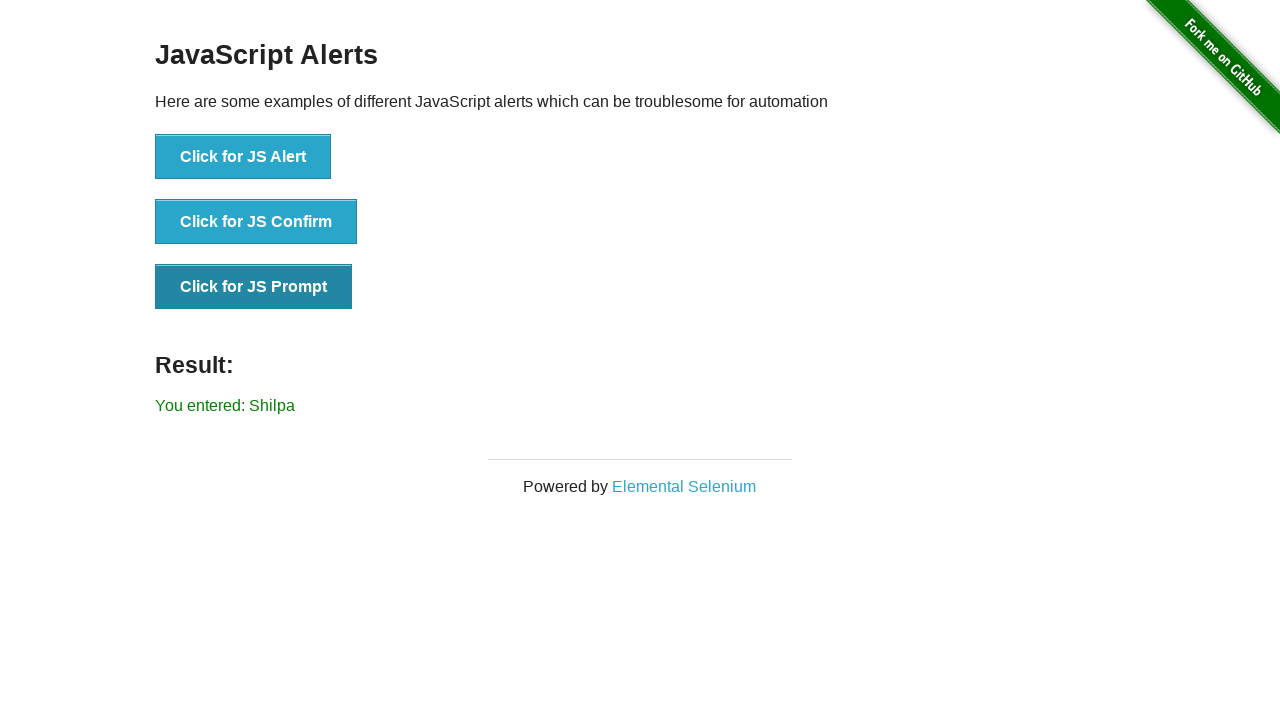

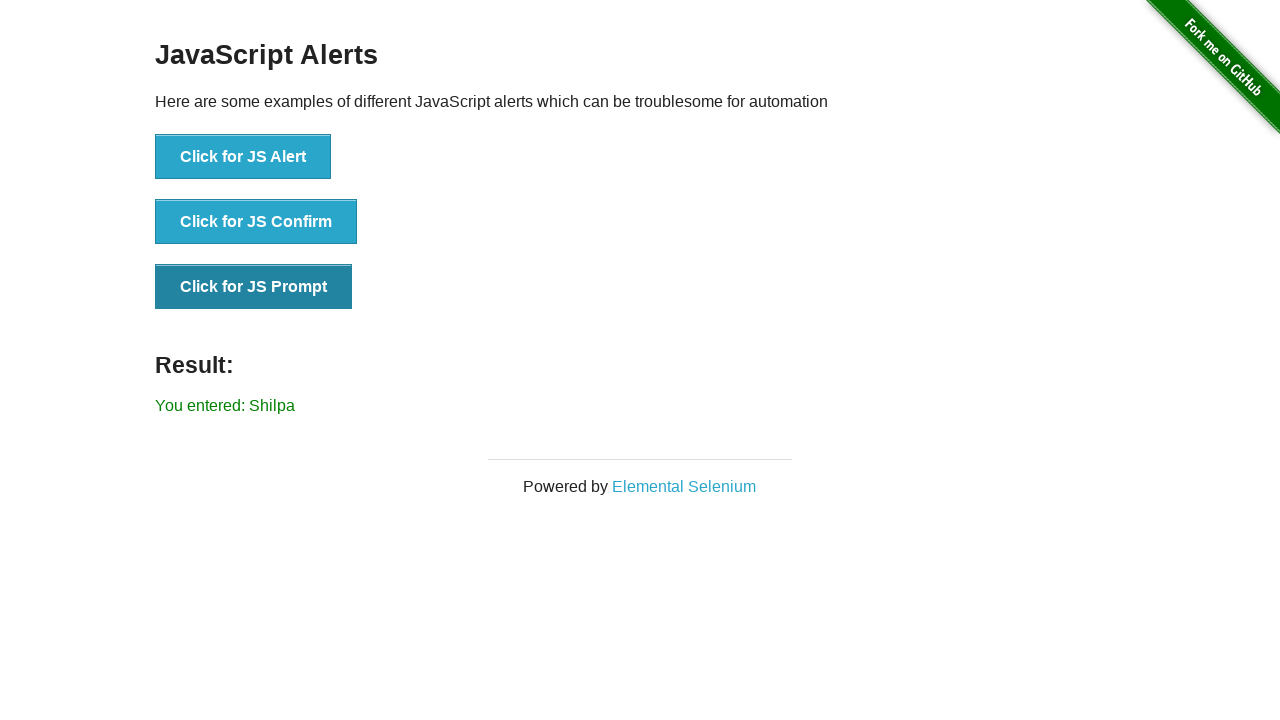